Tests successive scrollIntoView operations by repeatedly scrolling an element into view with different parameters

Starting URL: http://guinea-pig.webdriver.io

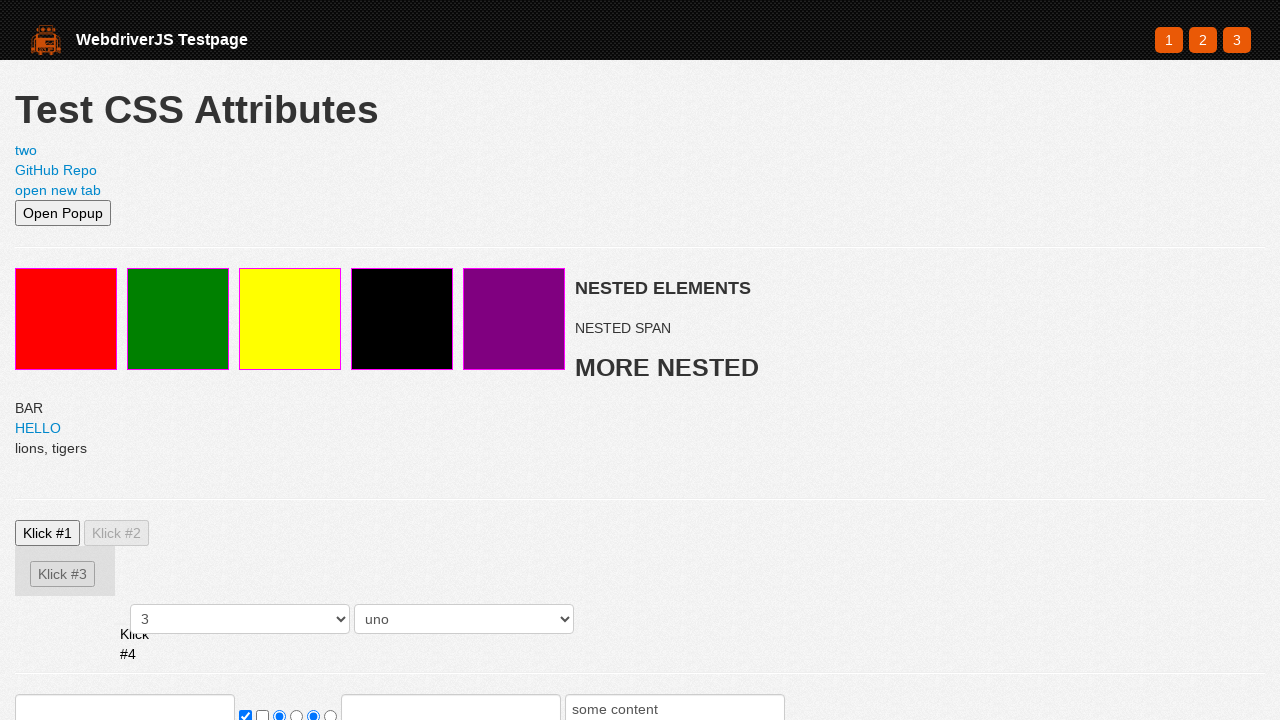

Set viewport size to 500x500
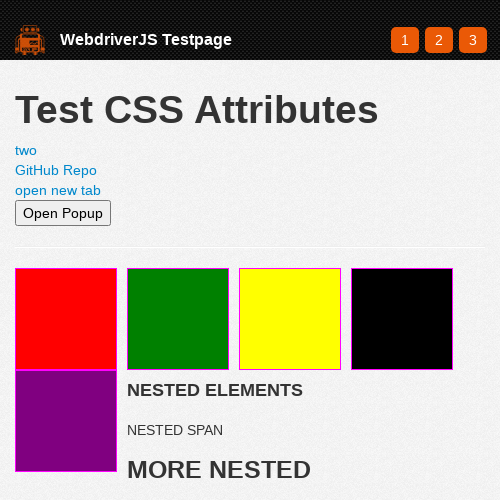

Located search input element
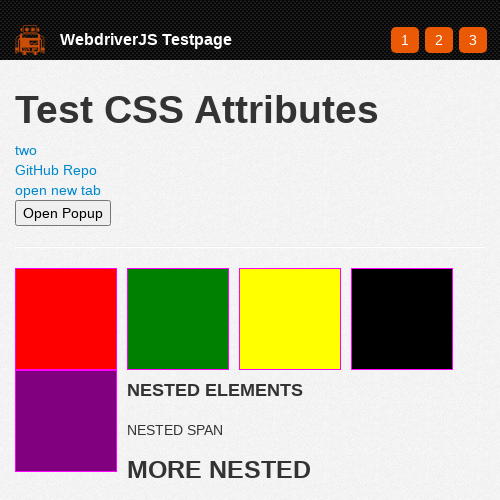

Scrolled search input into view
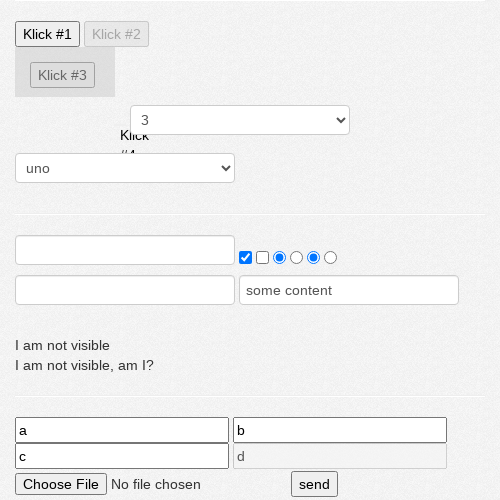

Recorded first scroll position
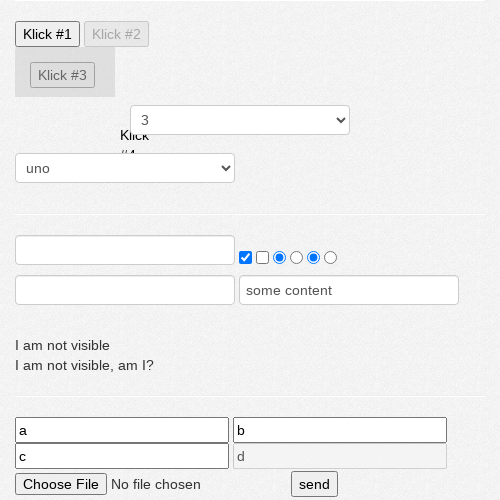

Scrolled page to top
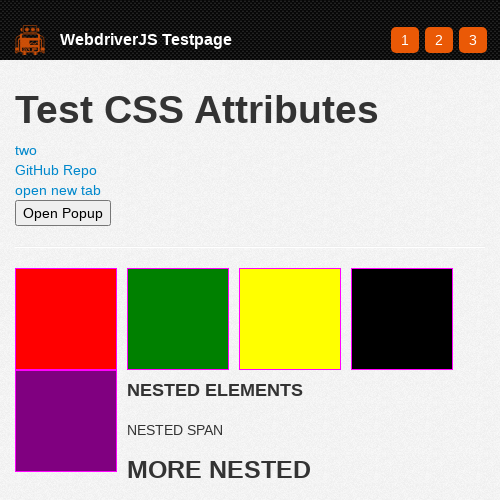

Scrolled search input into view again
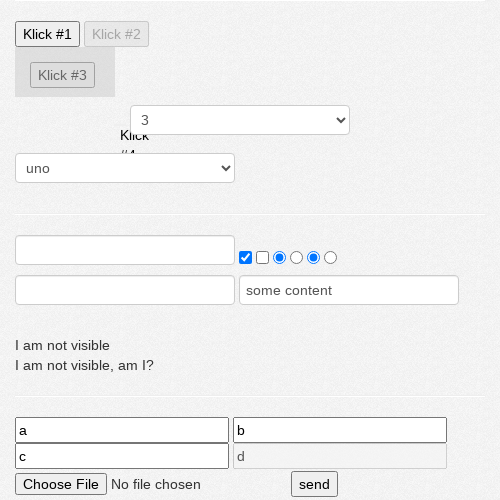

Recorded second scroll position
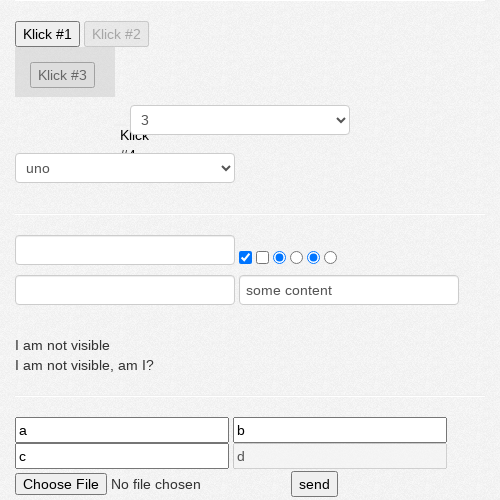

Verified scroll positions are similar (within 5px)
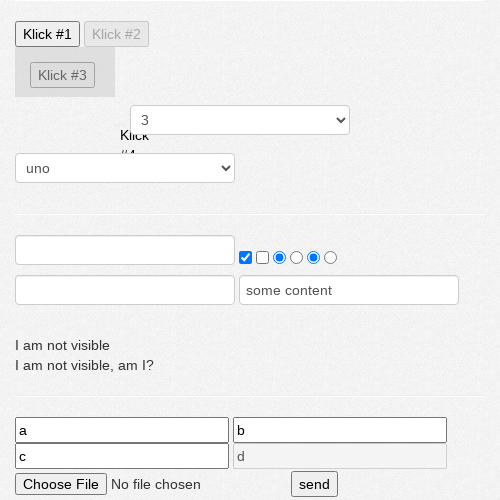

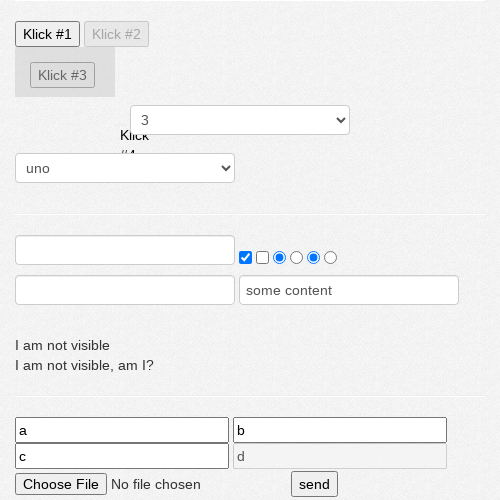